Tests jQuery UI autocomplete functionality by navigating to the demo page, typing a letter, and selecting a specific option from the dropdown

Starting URL: https://jqueryui.com

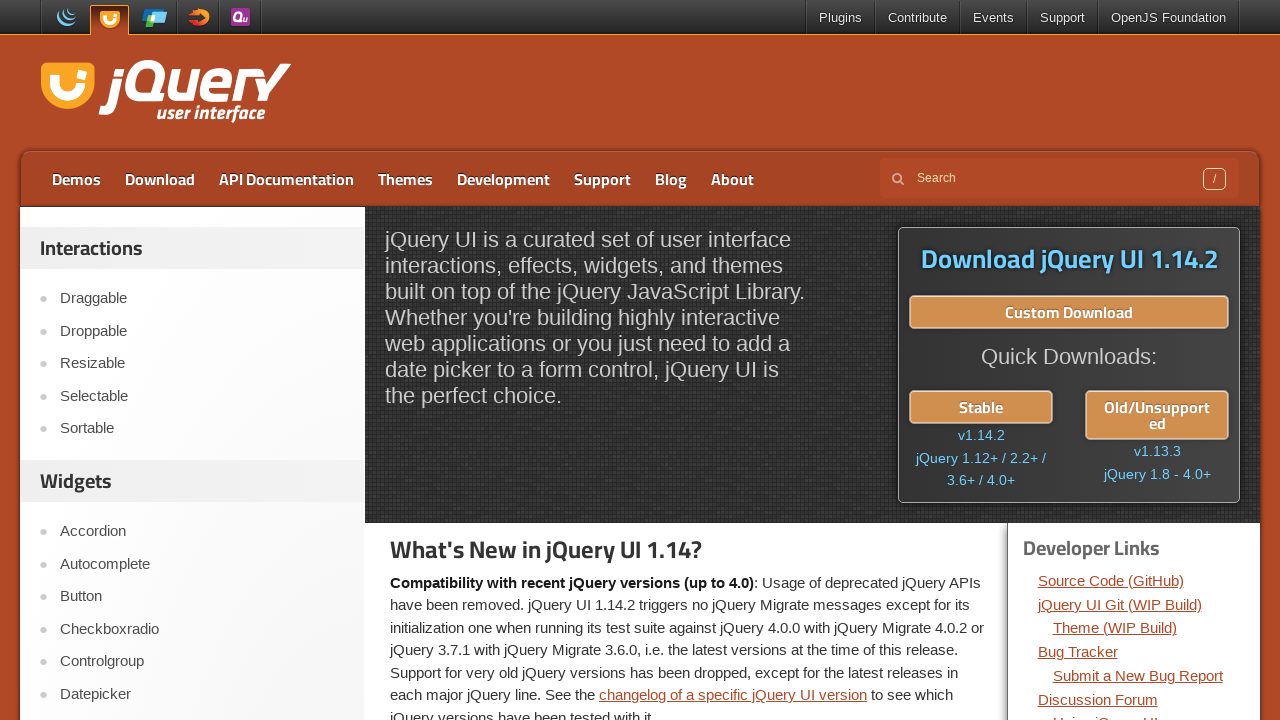

Clicked on Autocomplete link at (202, 564) on text=Autocomplete
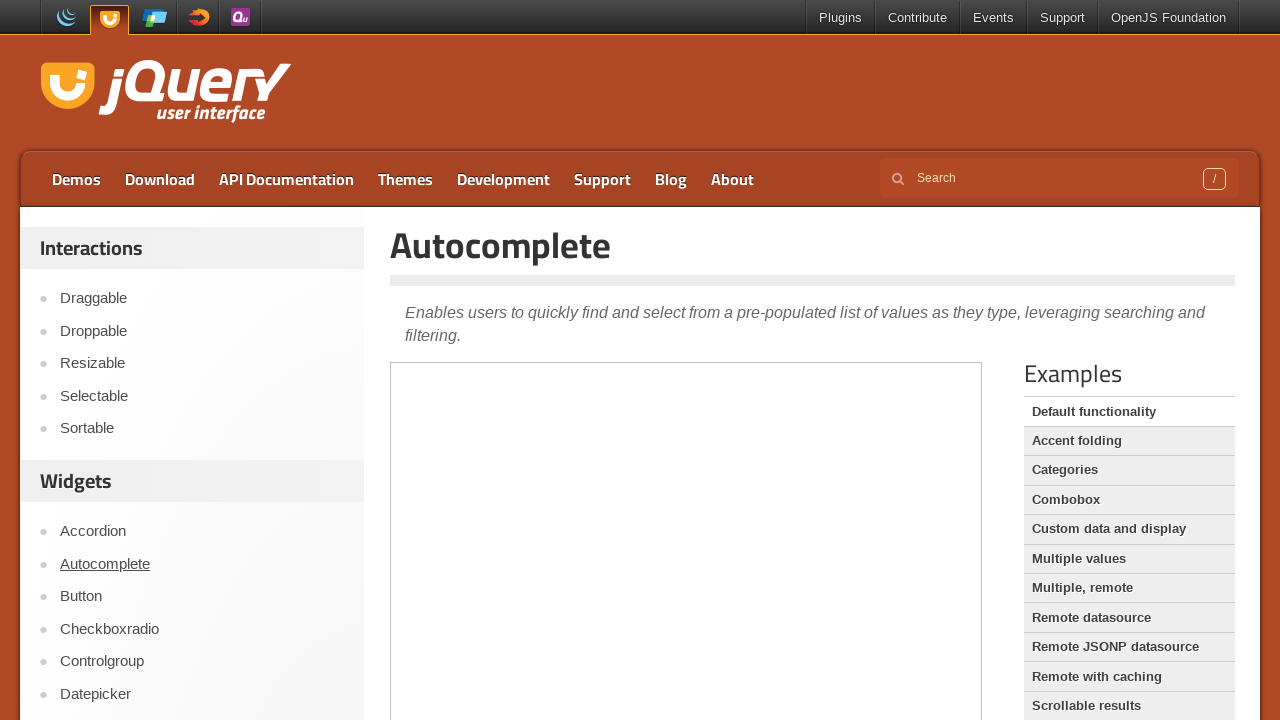

Demo frame loaded
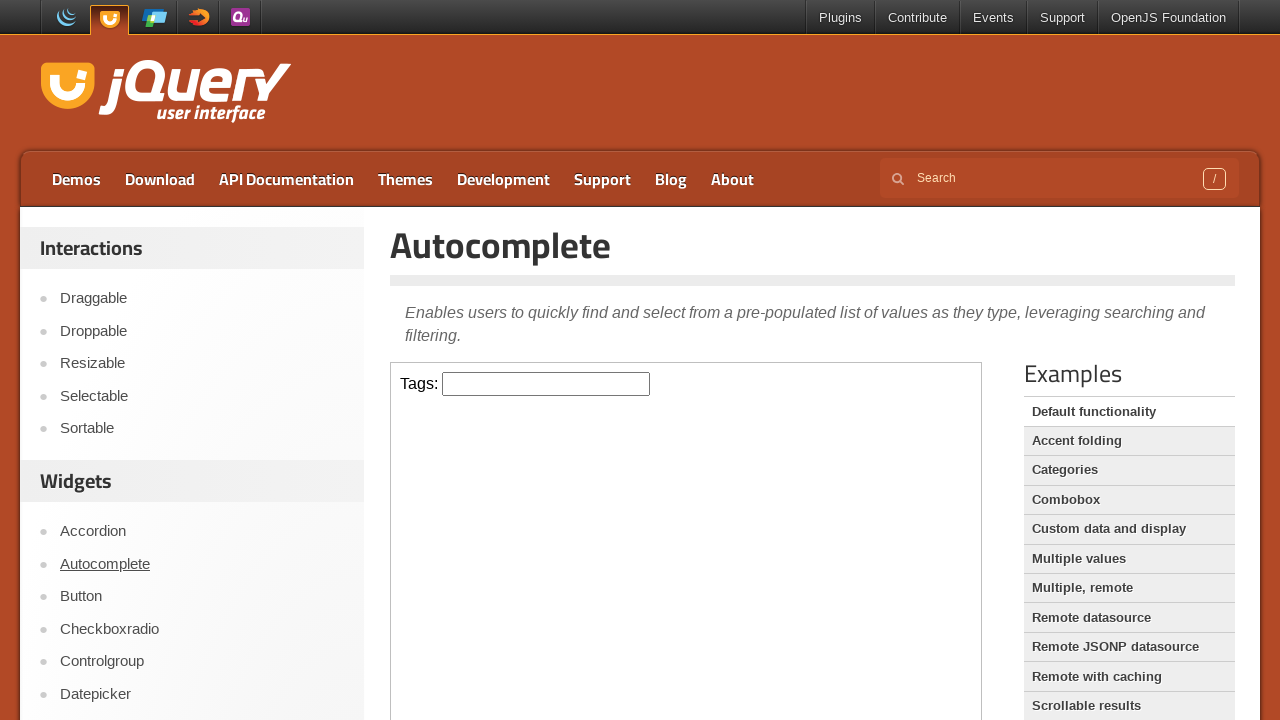

Switched to demo frame
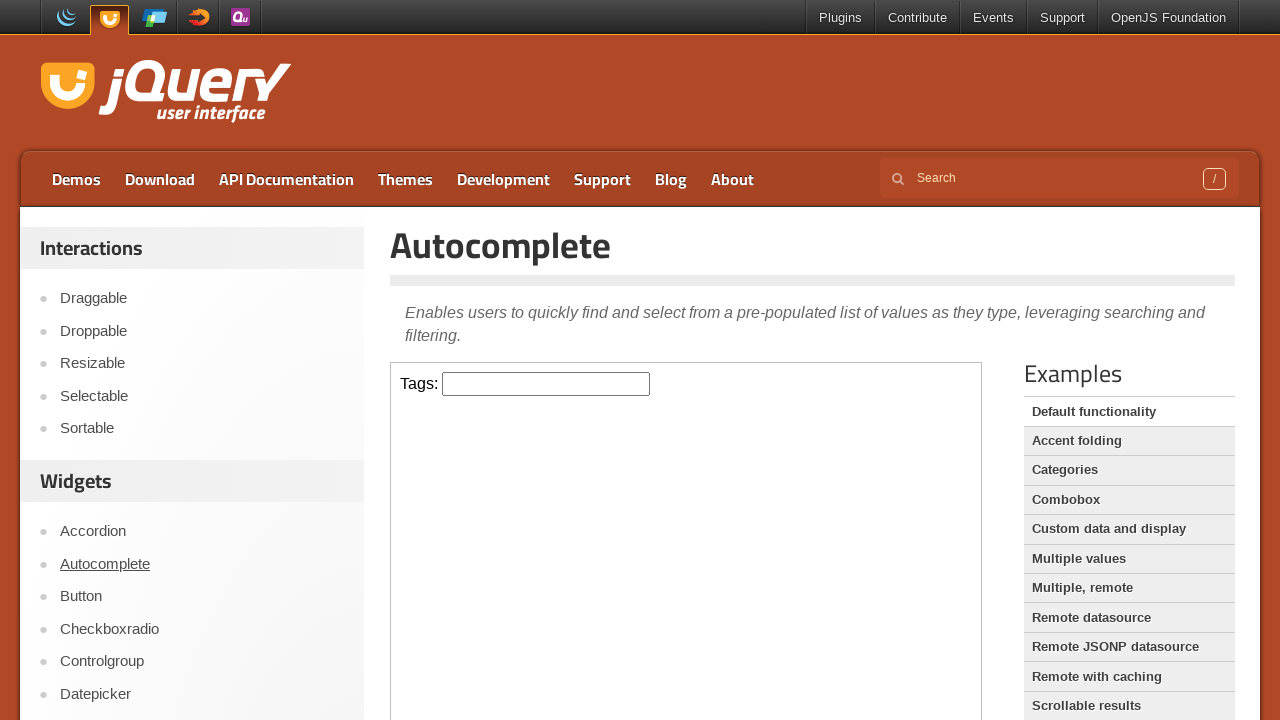

Typed 'E' in autocomplete input field on .demo-frame >> internal:control=enter-frame >> #tags
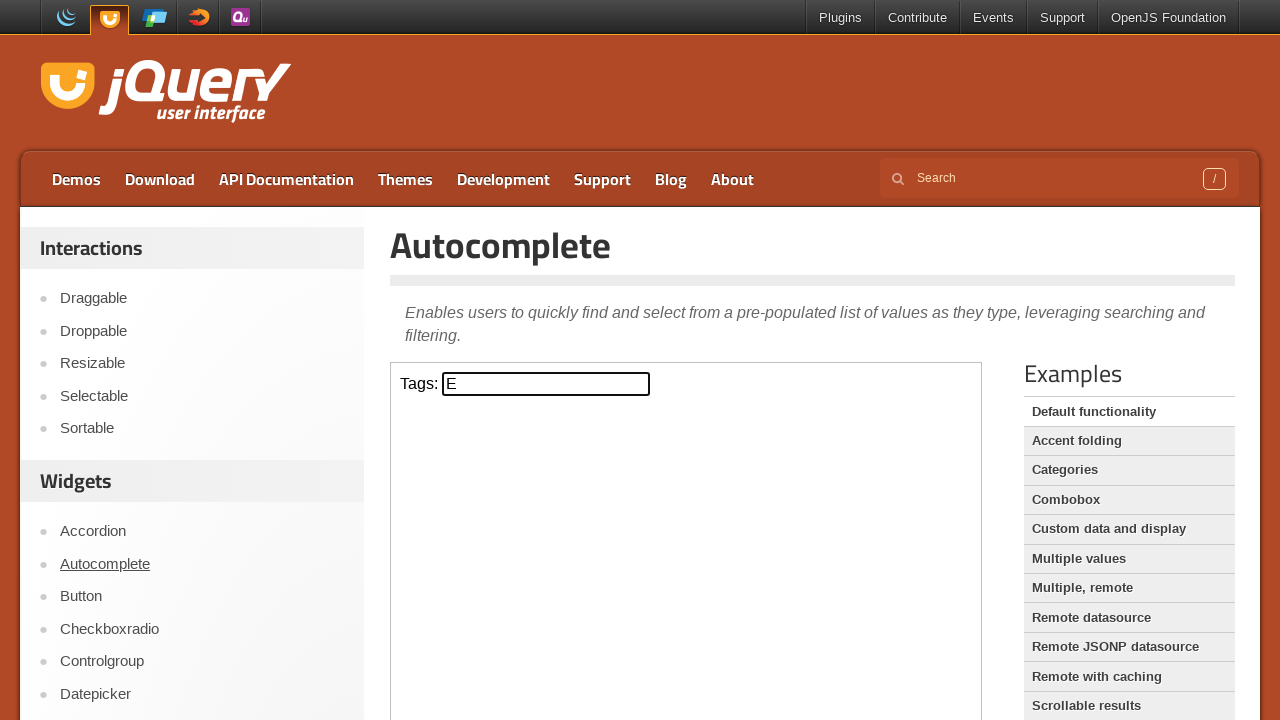

Autocomplete dropdown appeared
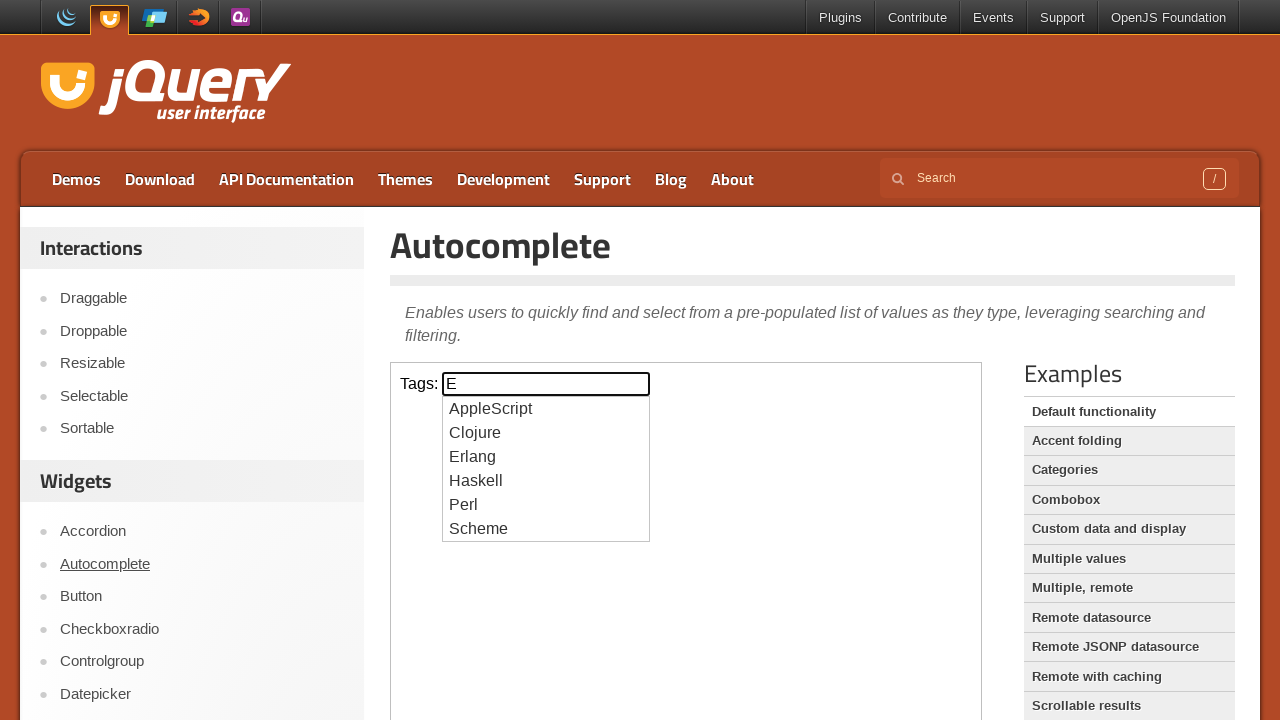

Retrieved all autocomplete options
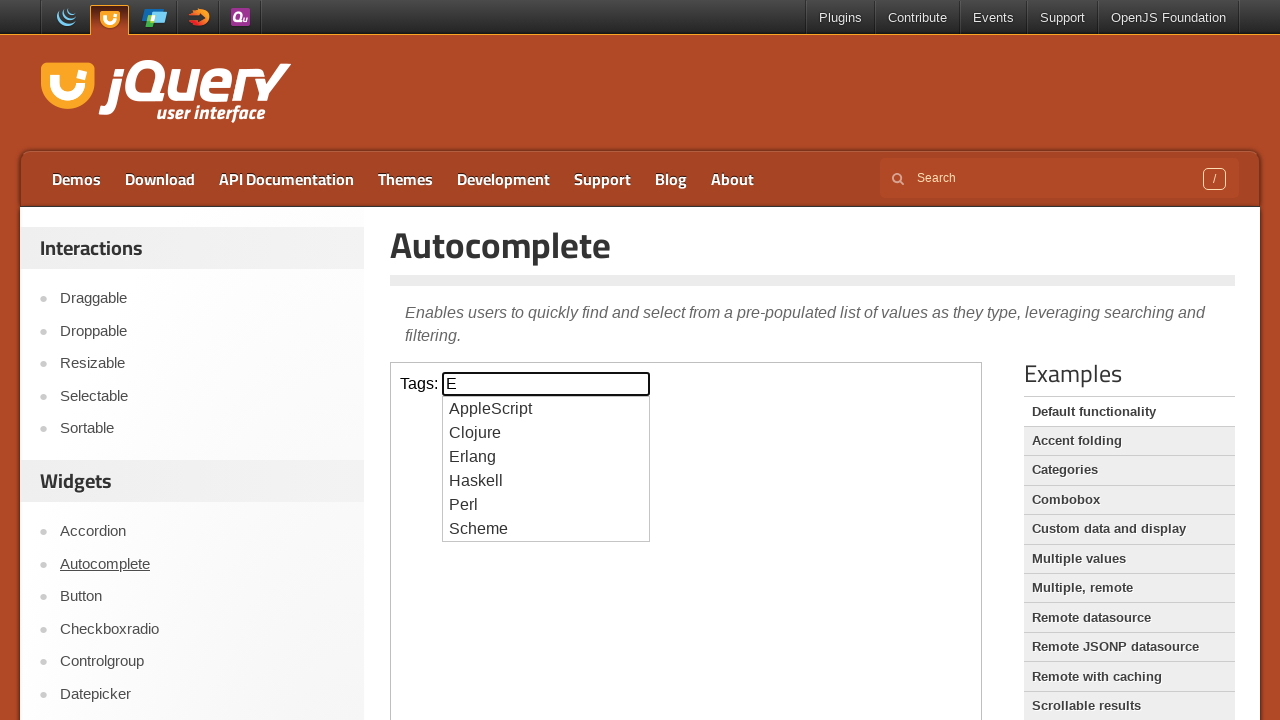

Clicked on 'Erlang' option from autocomplete dropdown at (546, 457) on .demo-frame >> internal:control=enter-frame >> xpath=//ul[contains(@class,'ui-au
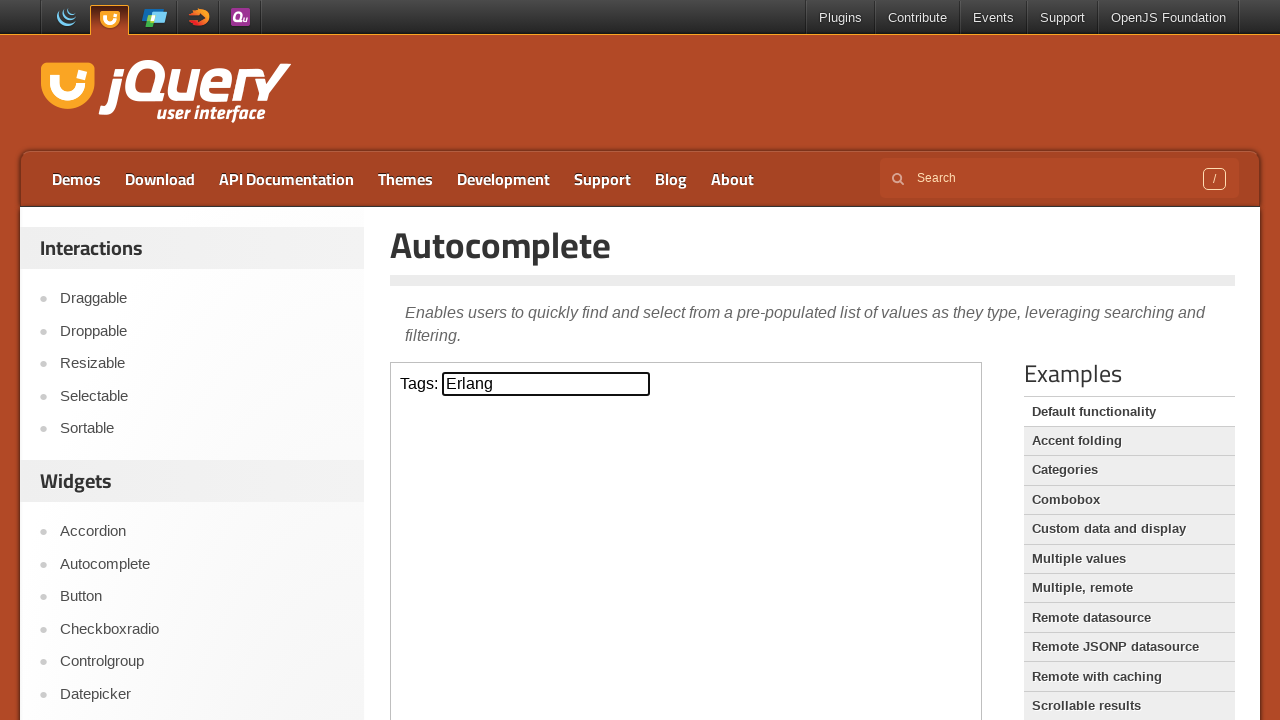

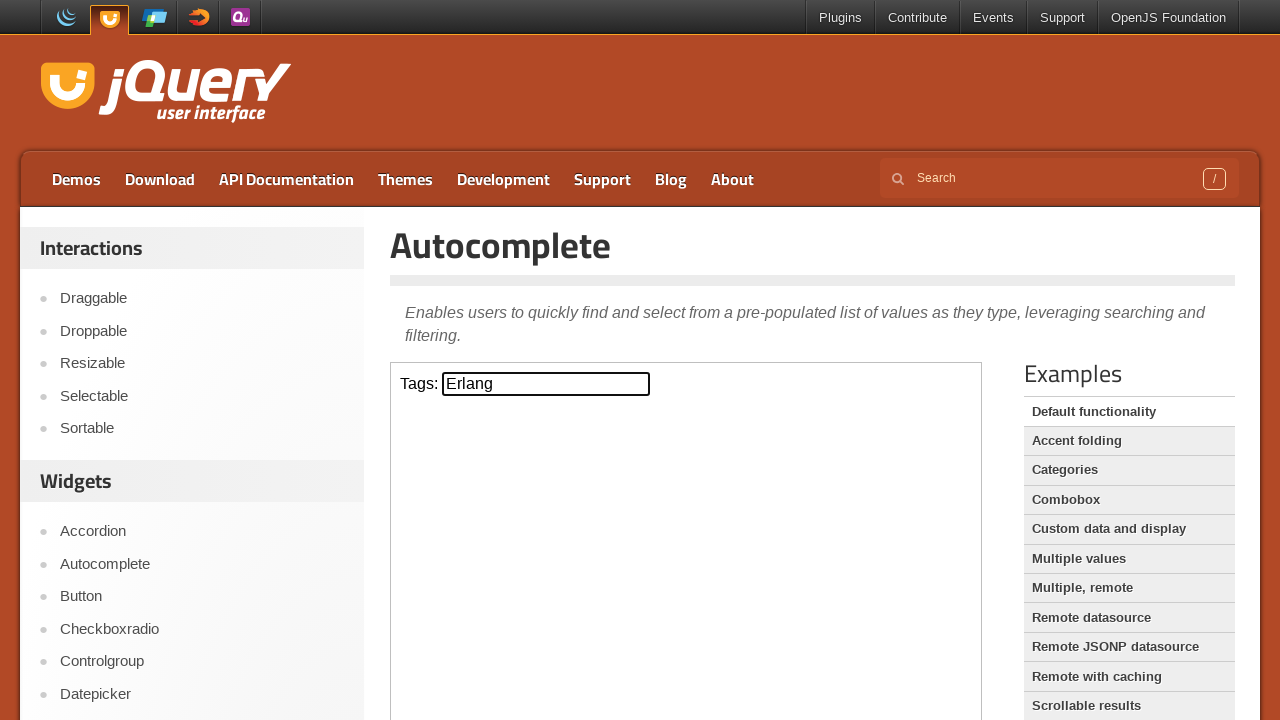